Tests various JavaScript alert types (OK alert, OK/Cancel confirm dialog, and prompt dialog with text input) on a demo automation testing site by navigating through alert options and interacting with each alert type.

Starting URL: http://demo.automationtesting.in/Register.html

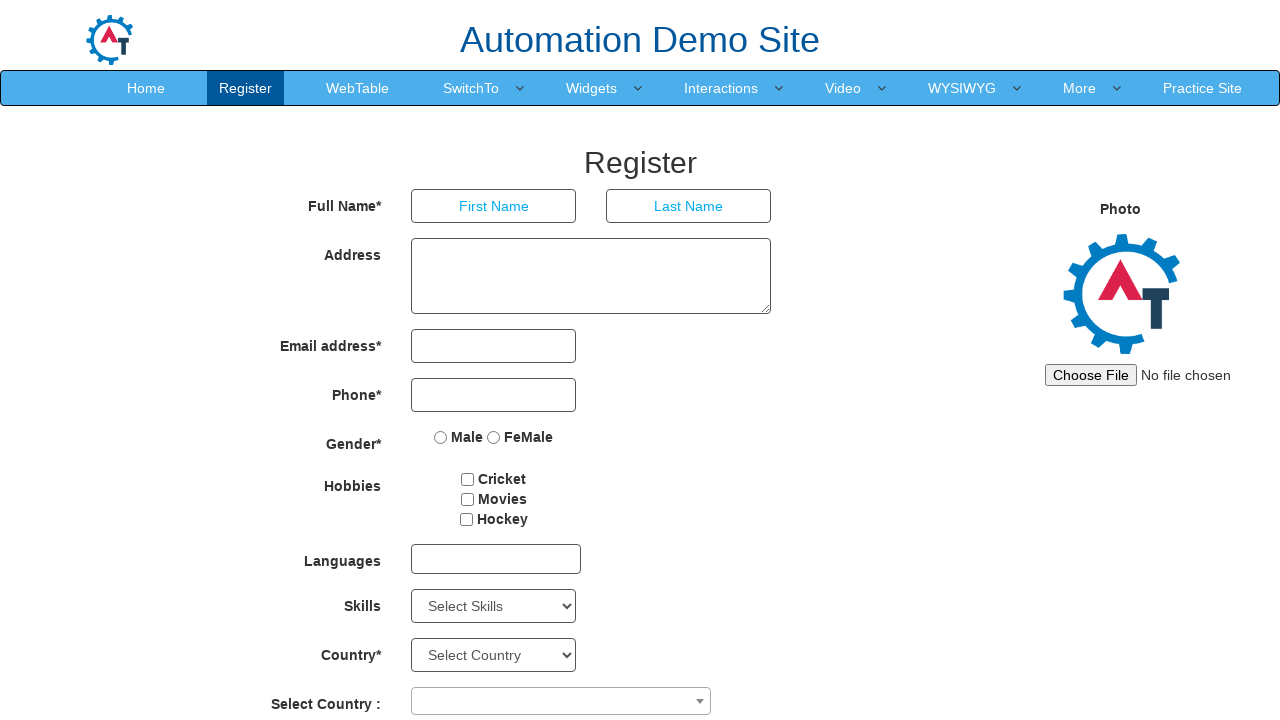

Verified page title is 'Register'
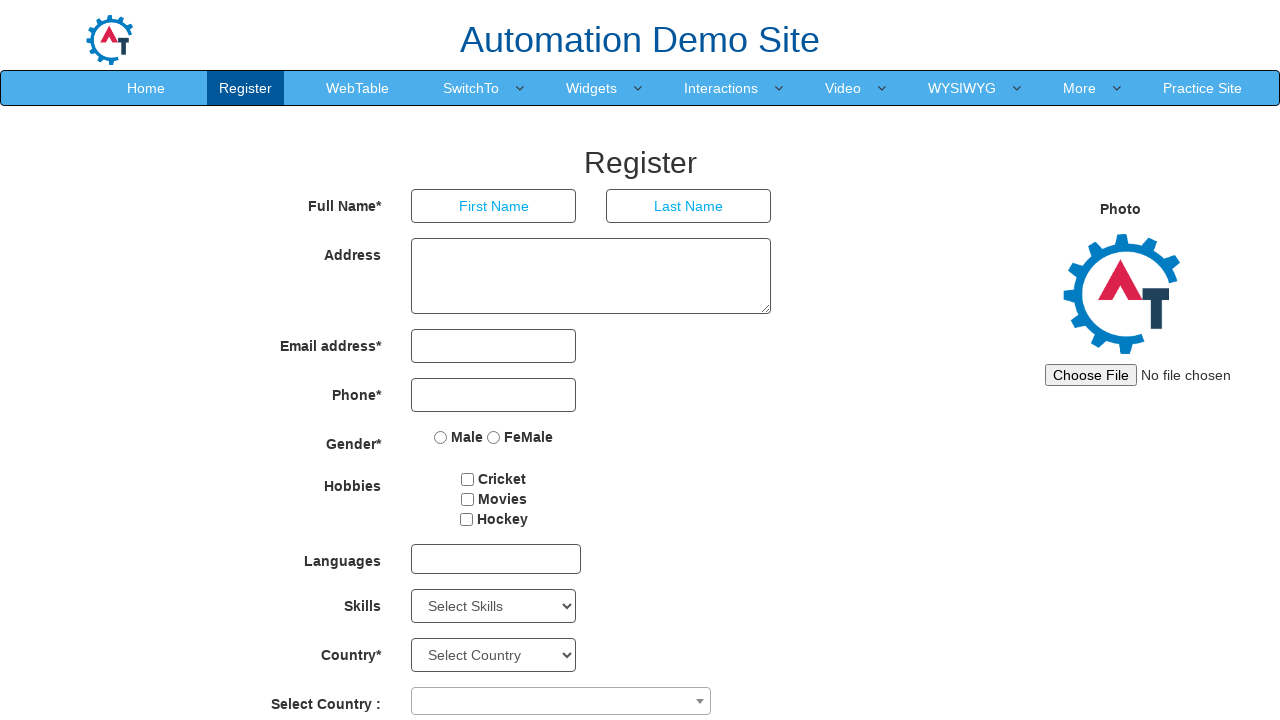

Hovered over Switch menu to reveal submenu at (471, 88) on xpath=//a[contains(text(),'Switch')]
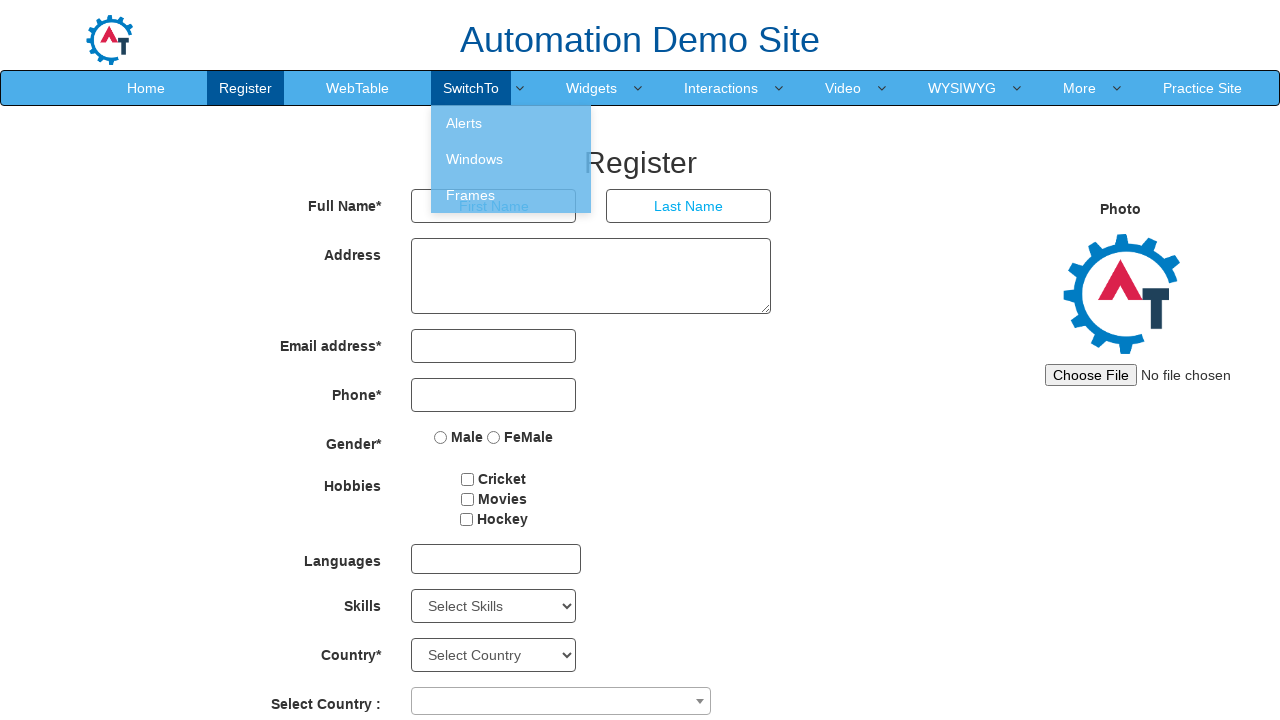

Alerts submenu became visible
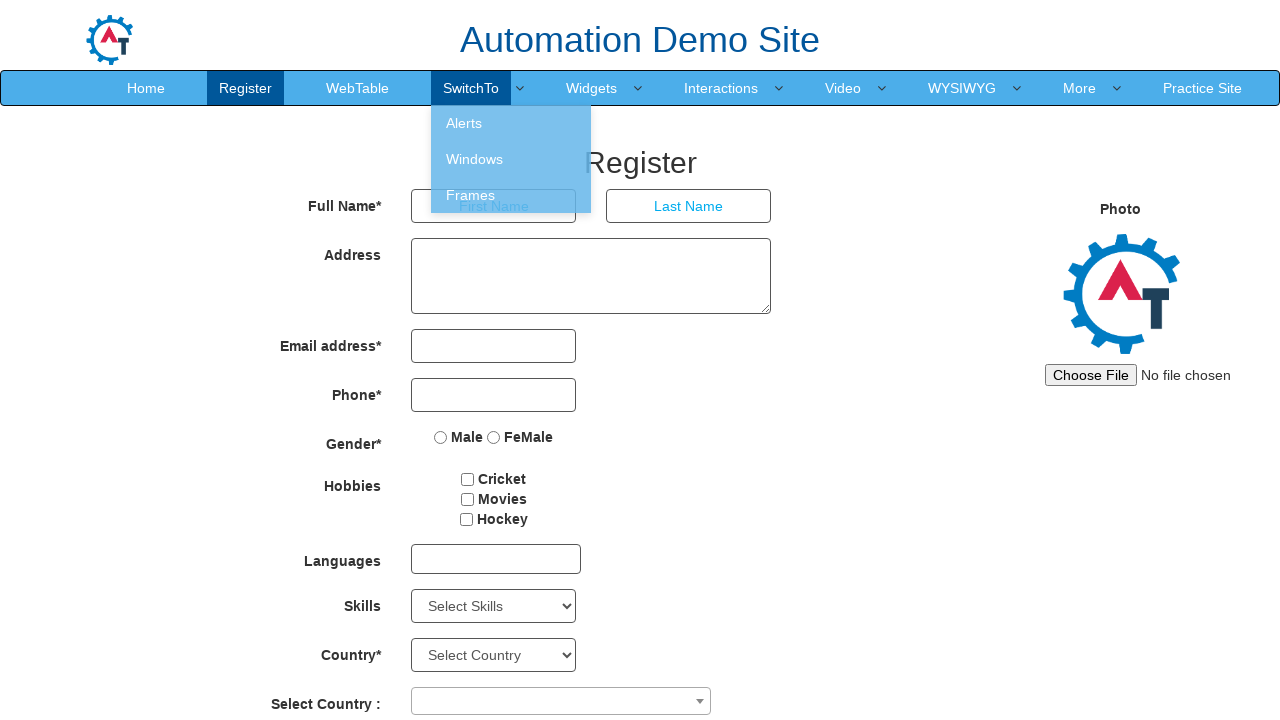

Clicked on Alerts submenu option at (511, 123) on xpath=//a[contains(text(),'Alerts')]
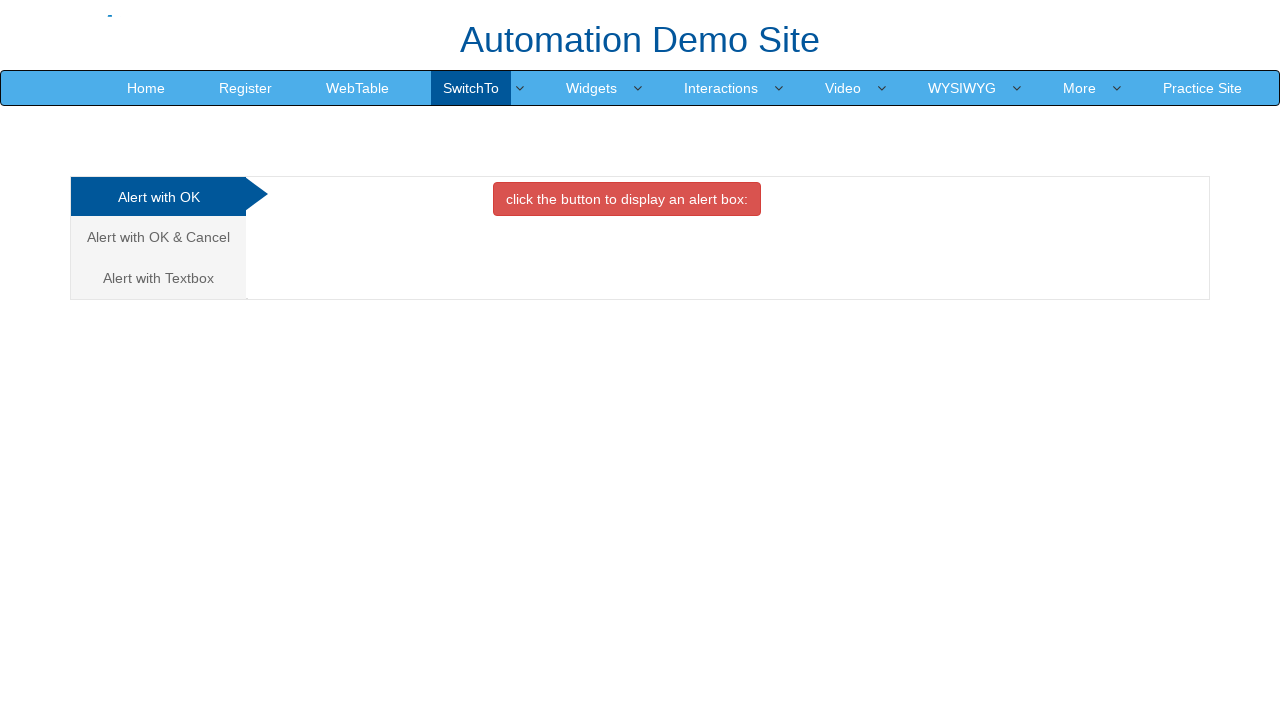

Navigated to Alerts page
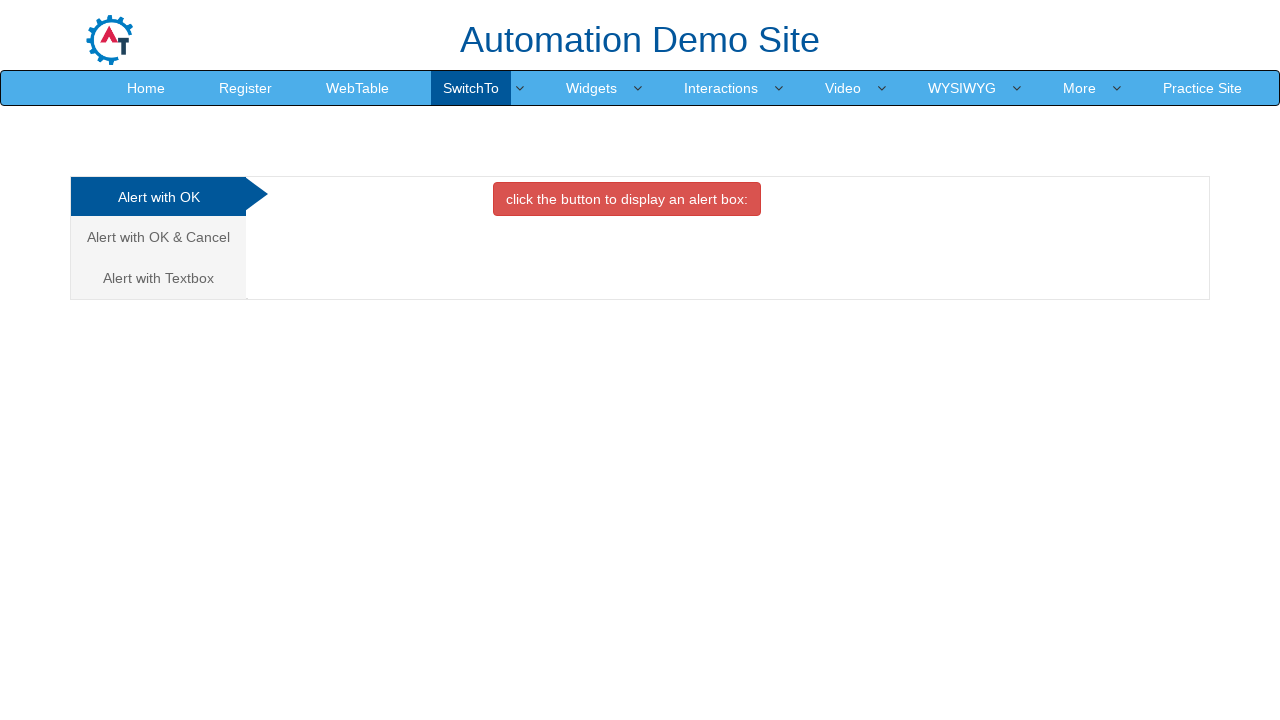

Located alert option tabs
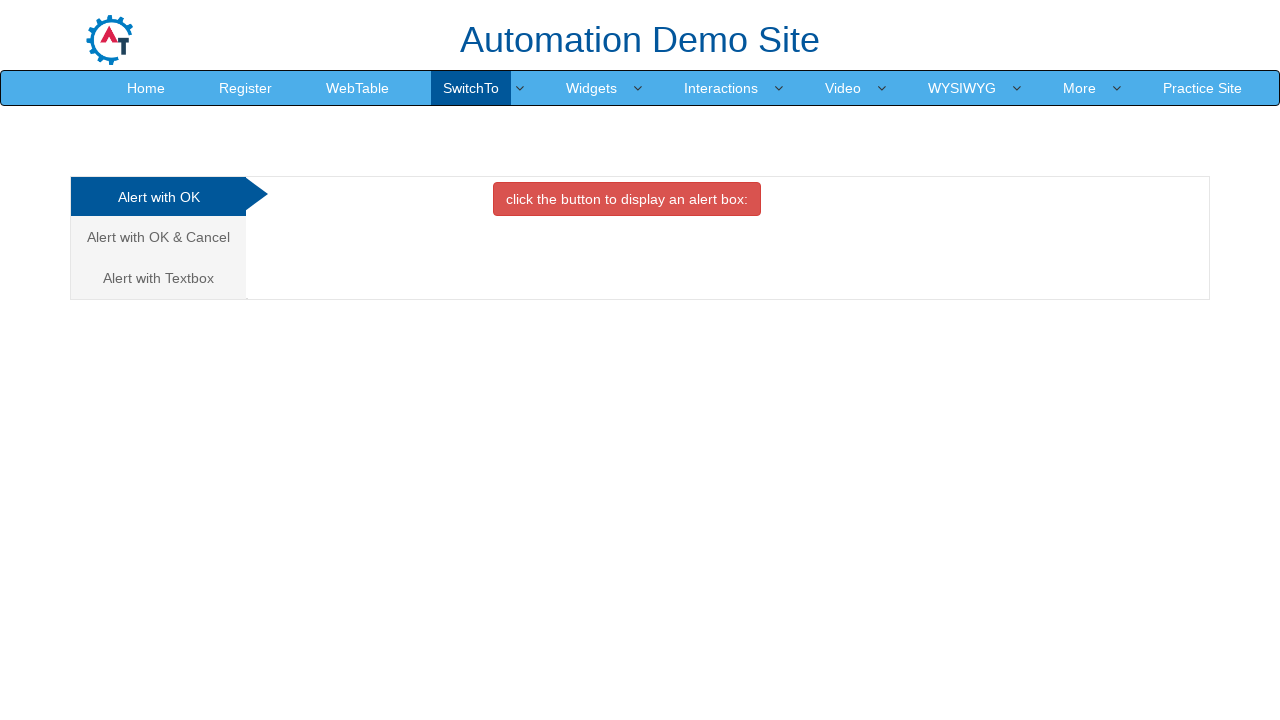

Clicked on first alert option (OK alert) at (158, 197) on xpath=//ul[@class='nav nav-tabs nav-stacked']/li/a >> nth=0
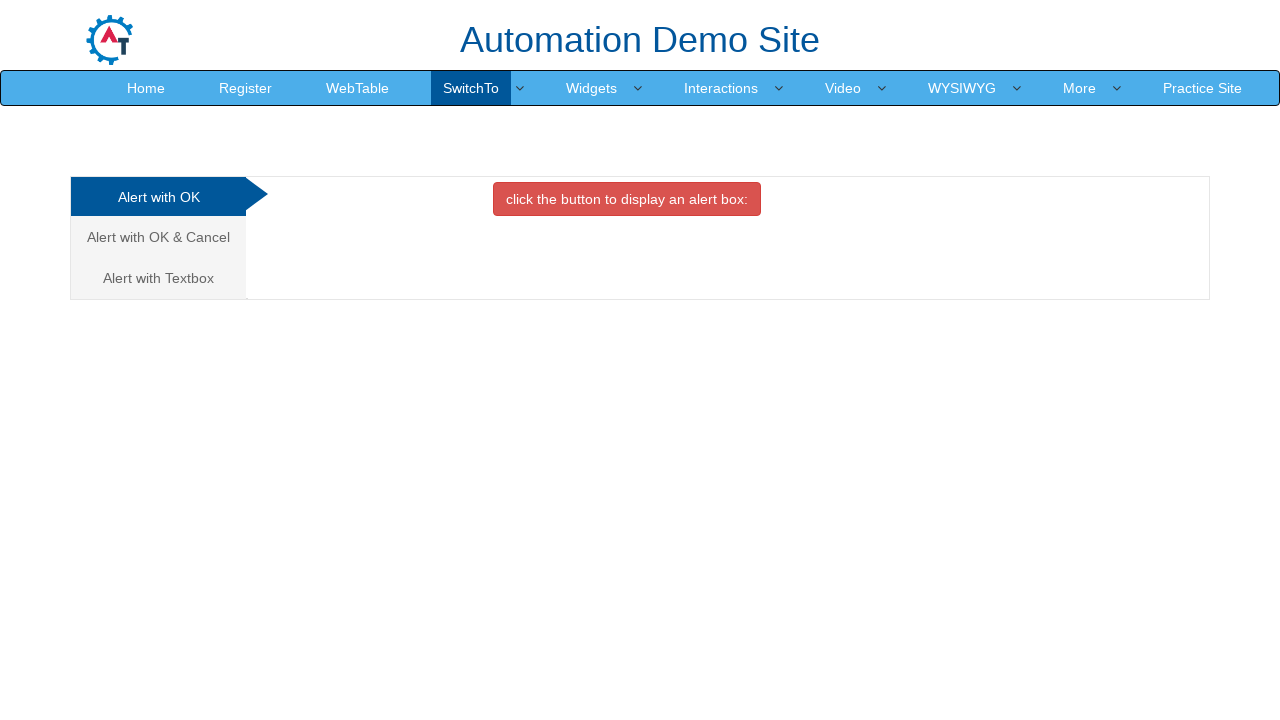

Clicked button to trigger OK alert at (627, 199) on xpath=//button[@onclick='alertbox()']
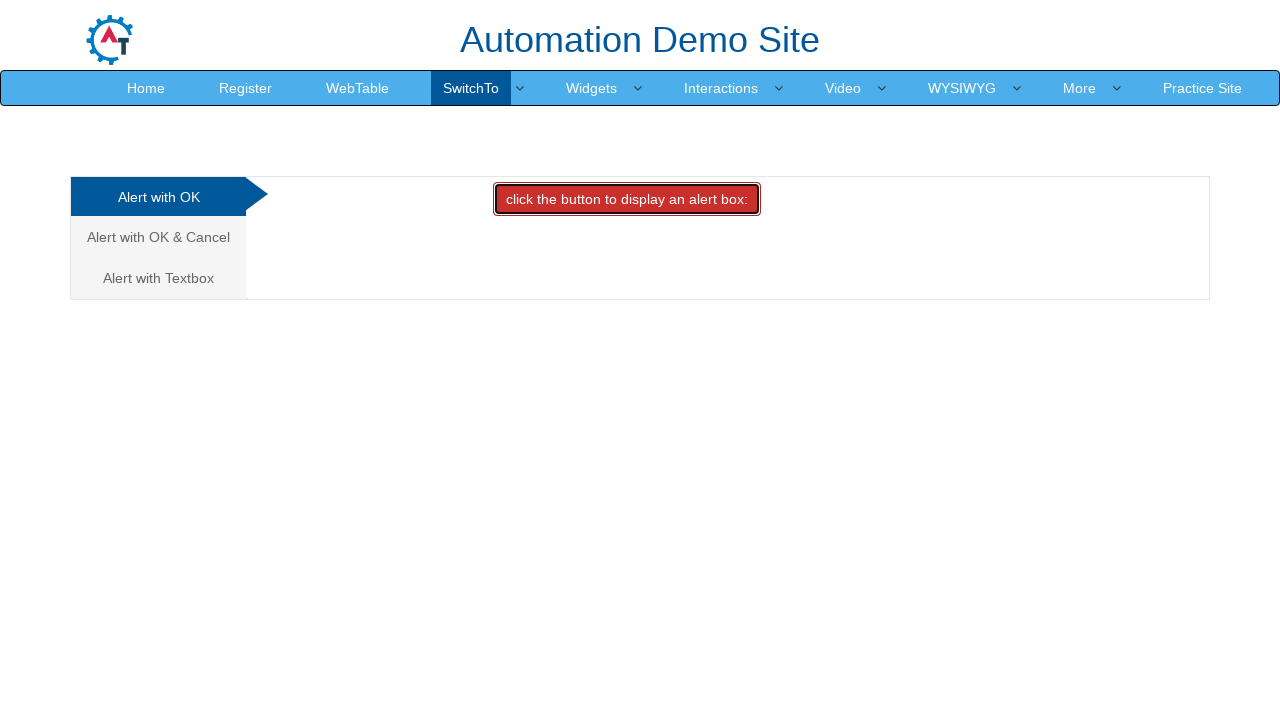

Set up dialog handler for OK alert
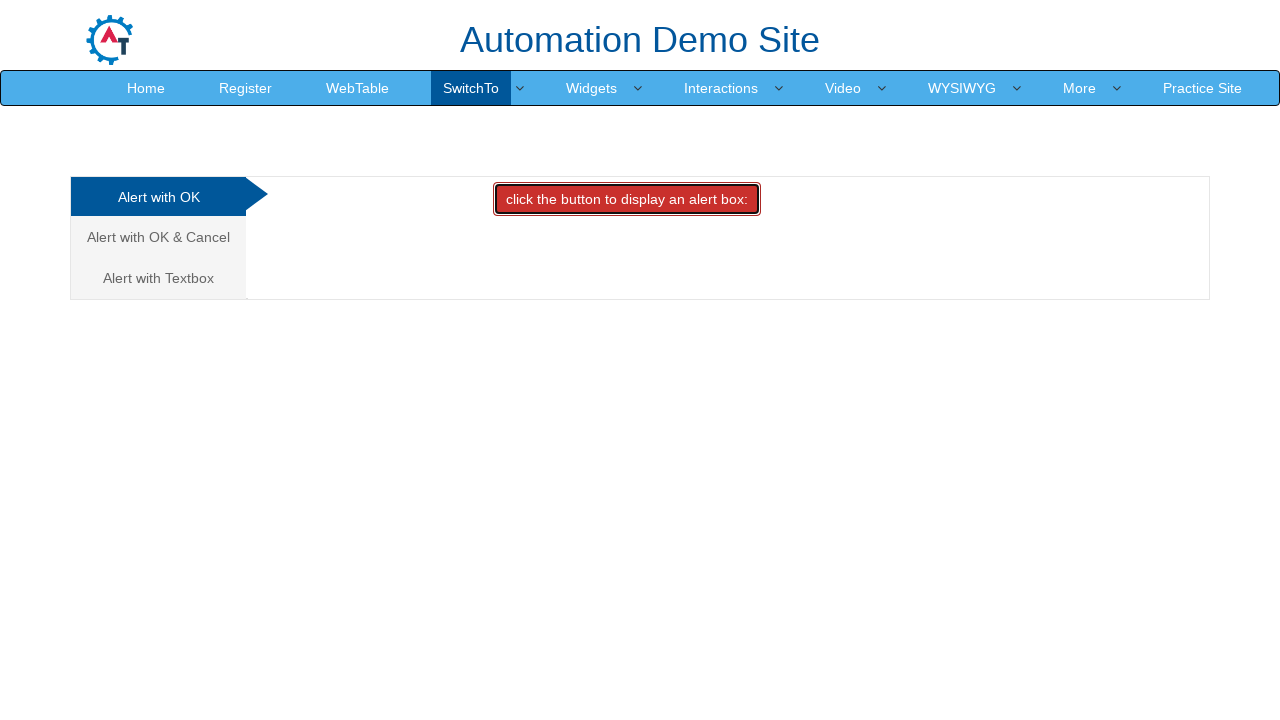

Waited for OK alert to be handled
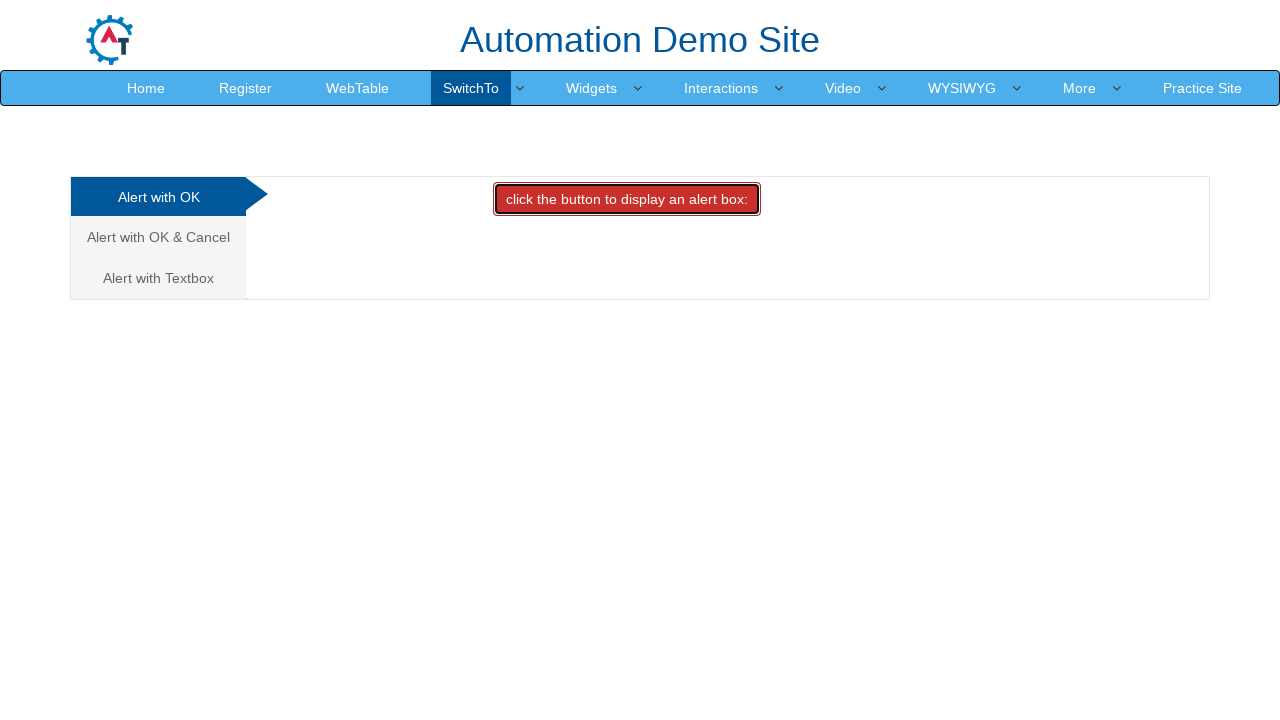

Clicked on second alert option (OK/Cancel confirm dialog) at (158, 237) on xpath=//ul[@class='nav nav-tabs nav-stacked']/li/a >> nth=1
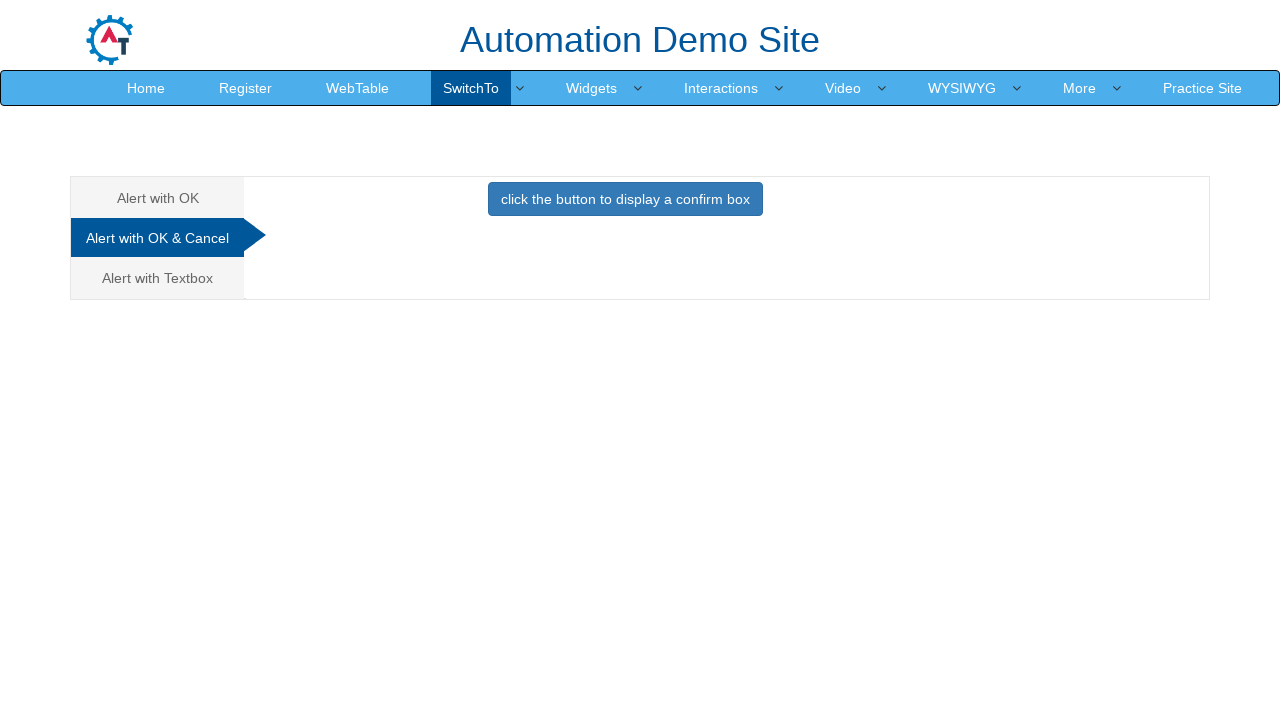

Clicked button to trigger confirm dialog at (625, 199) on xpath=//button[@onclick='confirmbox()']
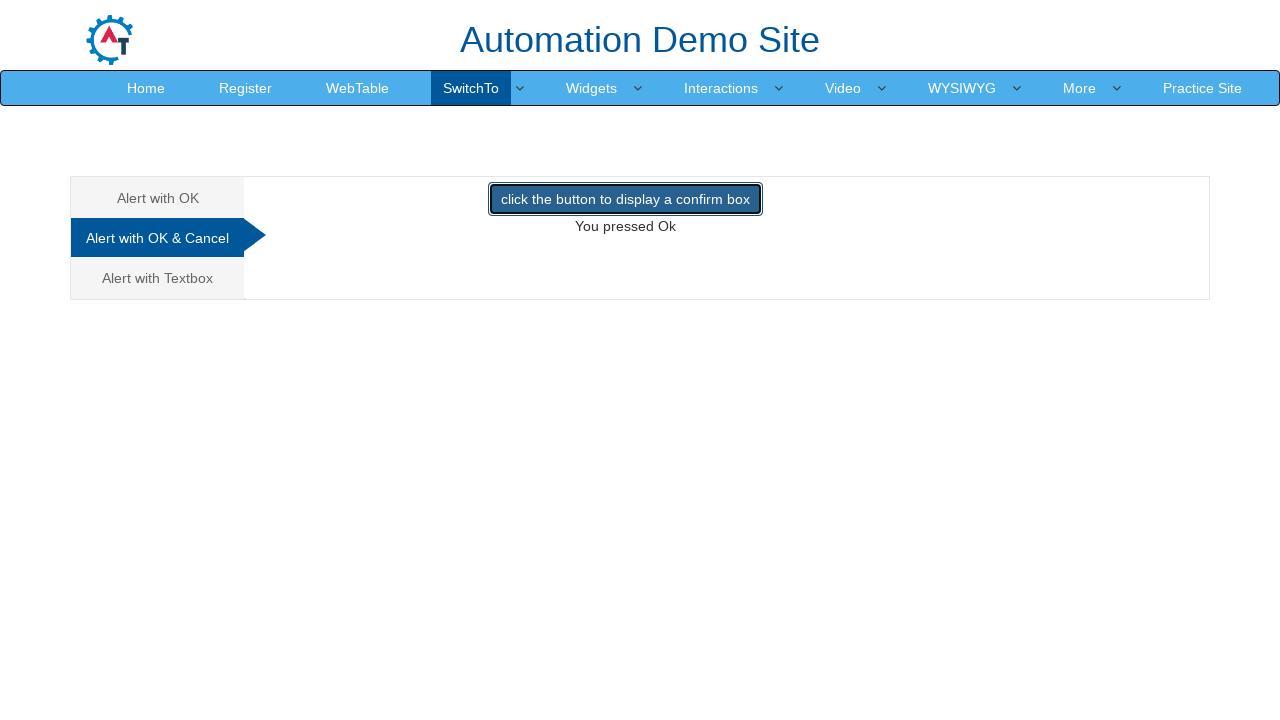

Set up dialog handler to dismiss confirm dialog
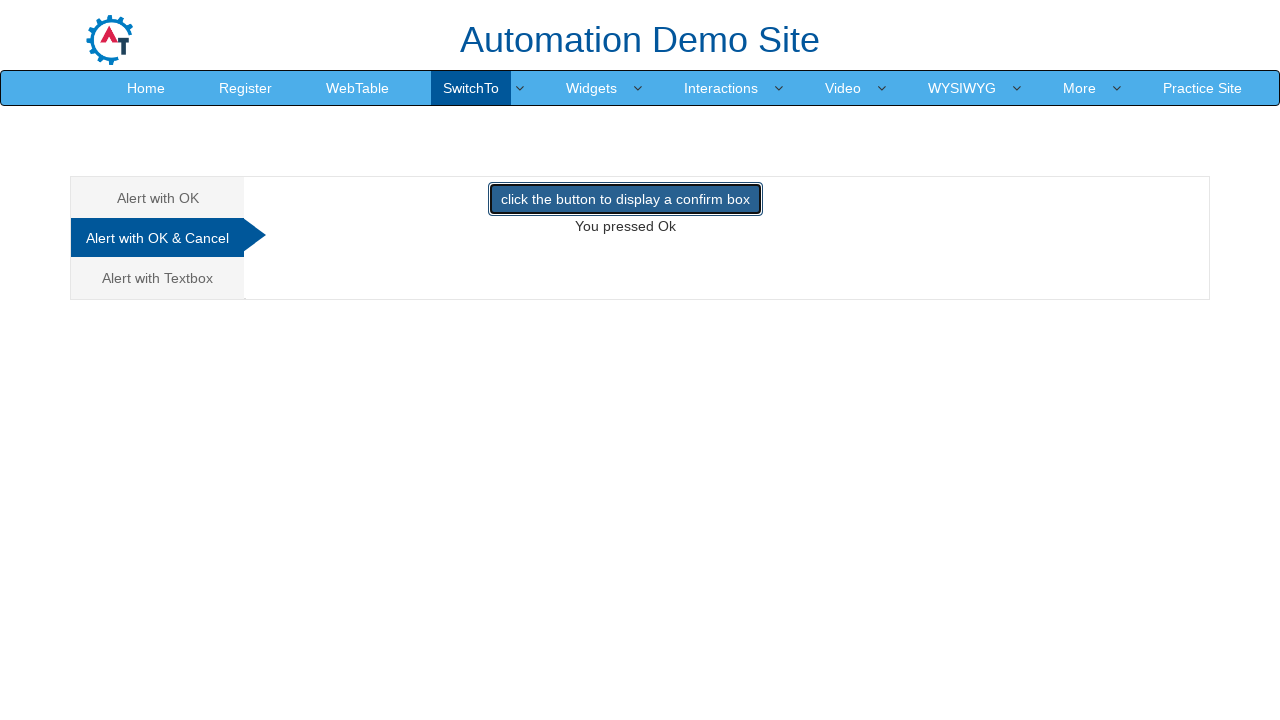

Waited for confirm dialog to be dismissed
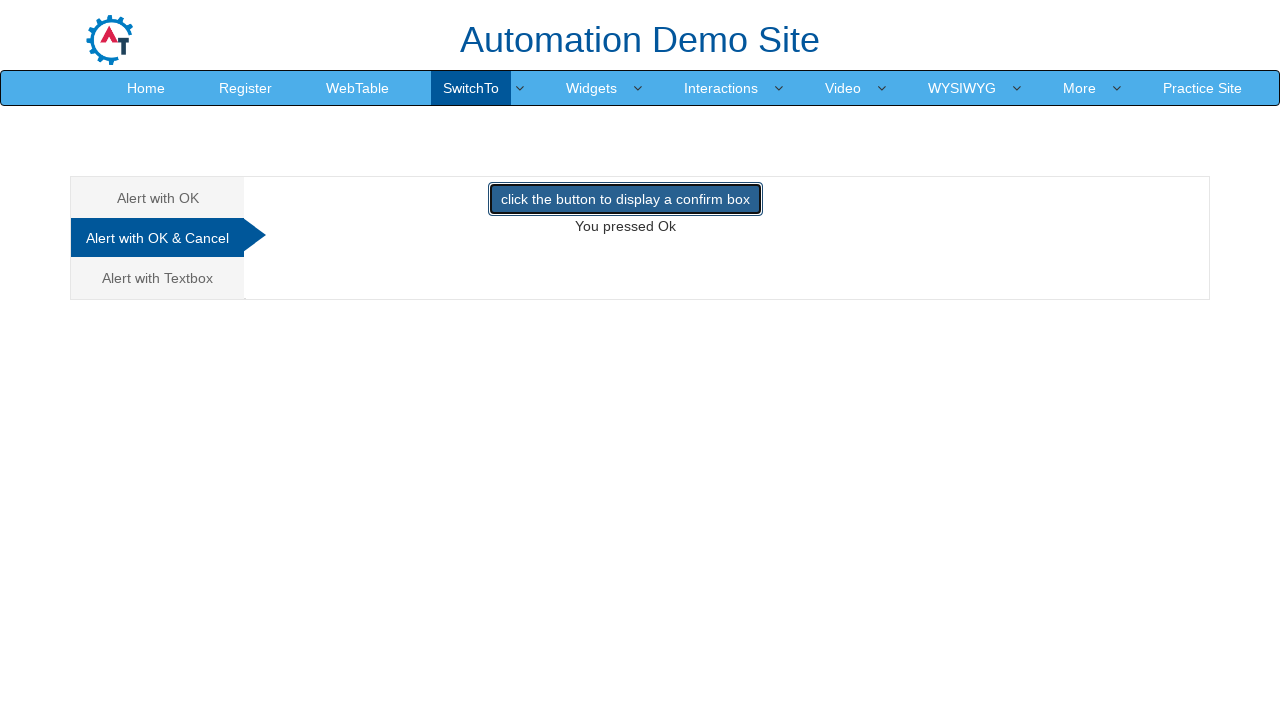

Clicked on second alert option again (OK/Cancel confirm dialog) at (158, 238) on xpath=//ul[@class='nav nav-tabs nav-stacked']/li/a >> nth=1
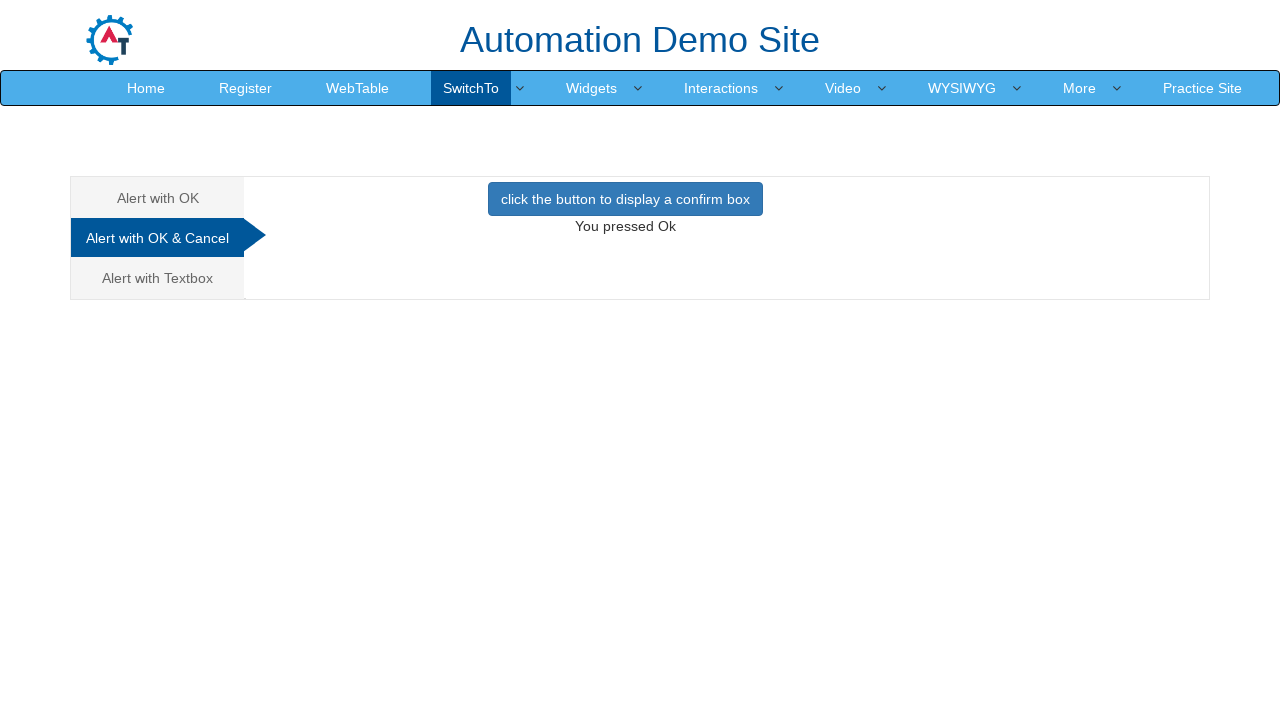

Clicked button to trigger confirm dialog again at (625, 199) on xpath=//button[@onclick='confirmbox()']
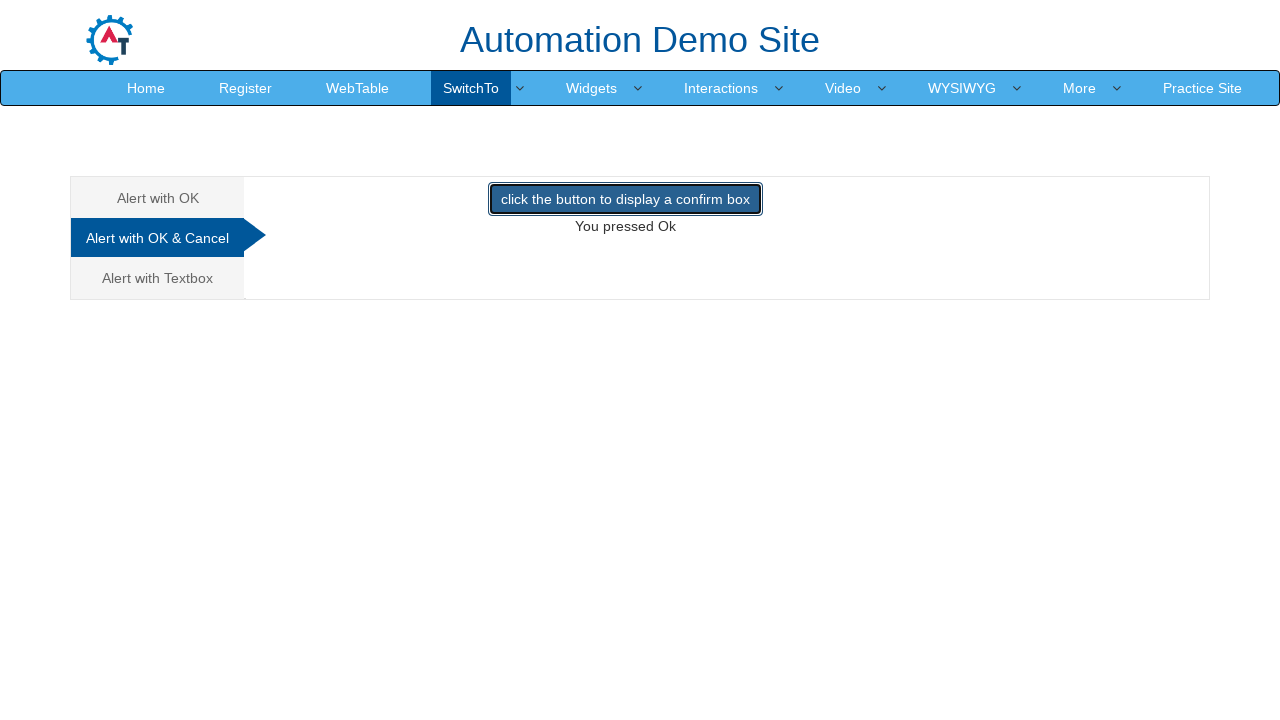

Set up dialog handler to accept confirm dialog
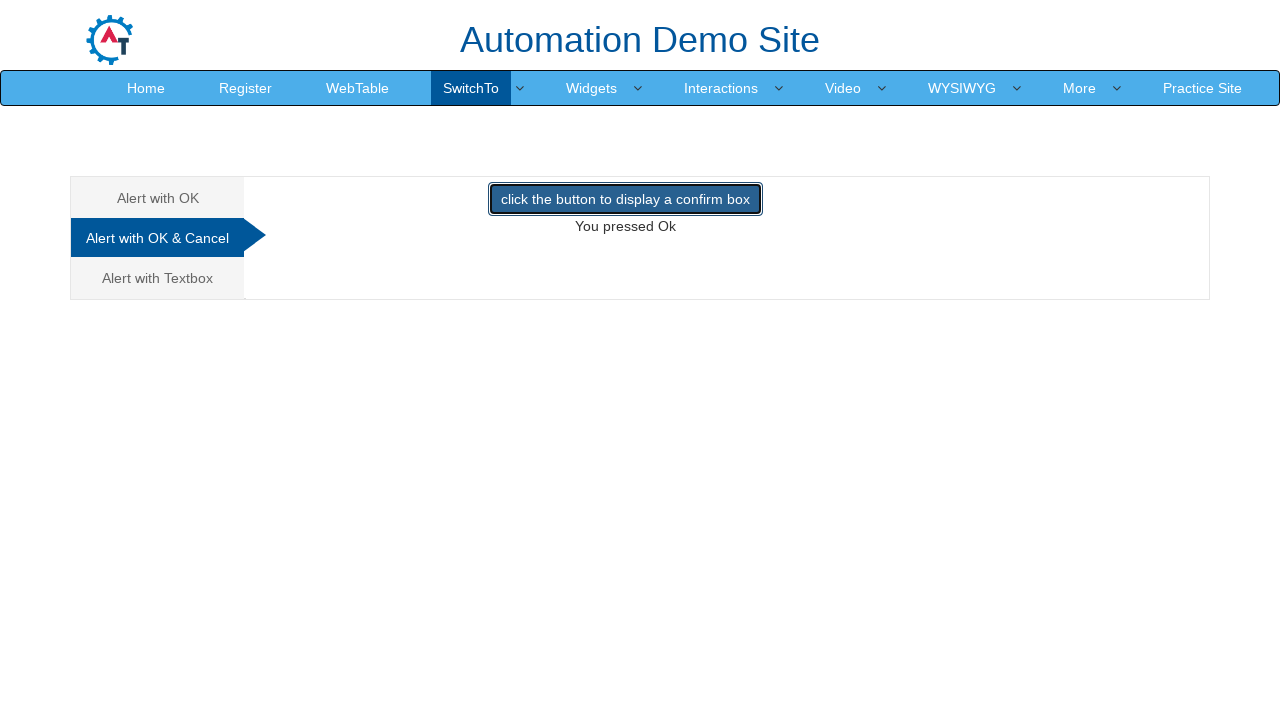

Waited for confirm dialog to be accepted
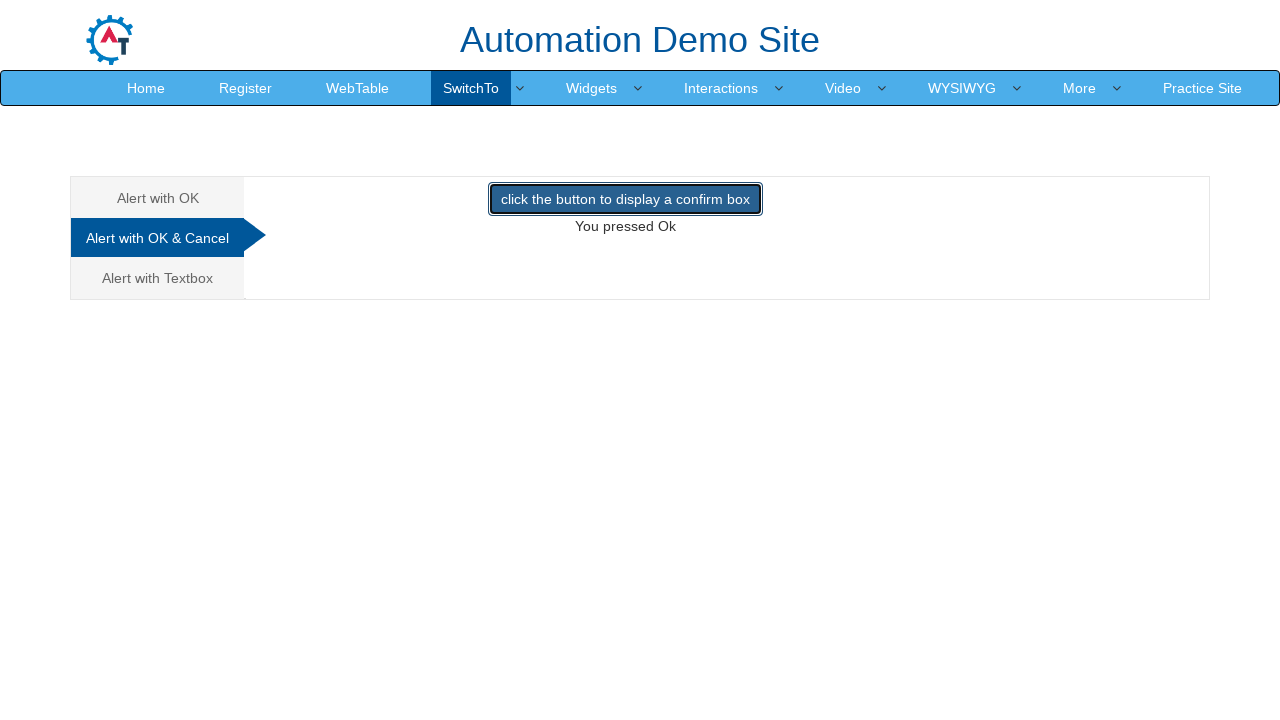

Clicked on third alert option (prompt dialog) at (158, 278) on xpath=//ul[@class='nav nav-tabs nav-stacked']/li/a >> nth=2
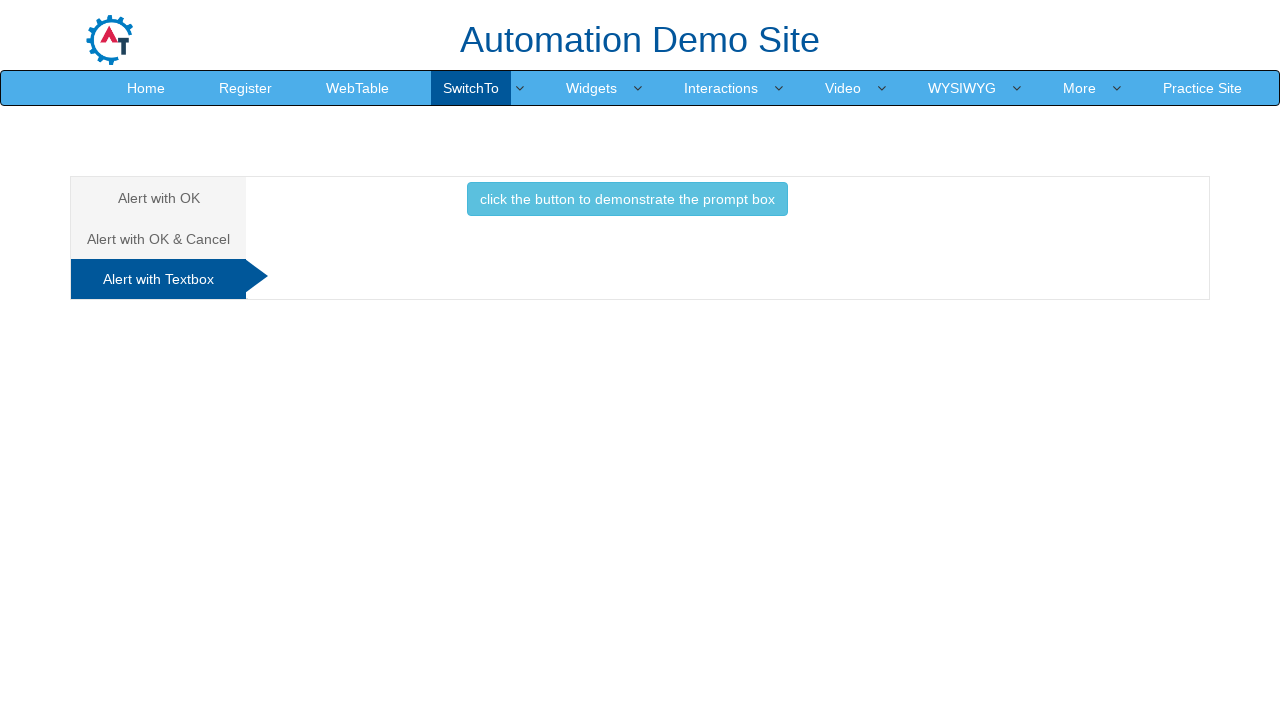

Clicked button to trigger prompt dialog at (627, 199) on xpath=//button[@onclick='promptbox()']
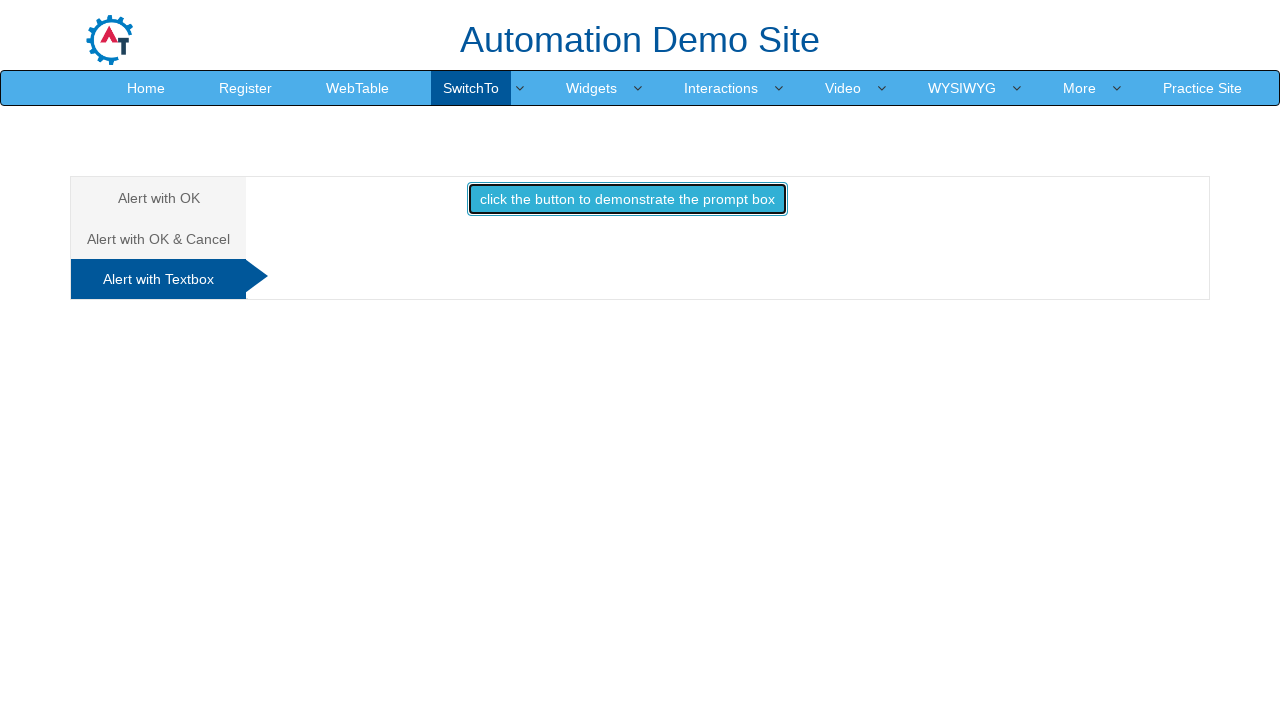

Set up dialog handler to enter text 'El patron del Ira Cartel' in prompt dialog
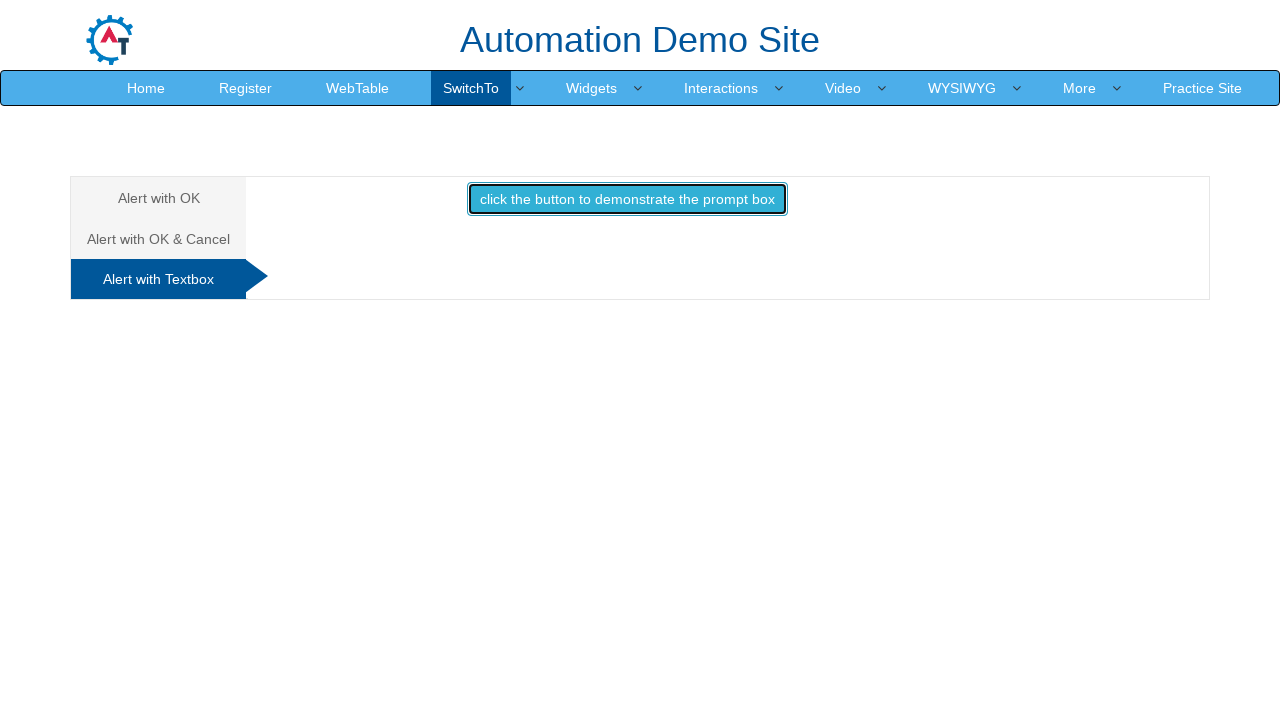

Waited for prompt dialog to be submitted with text input
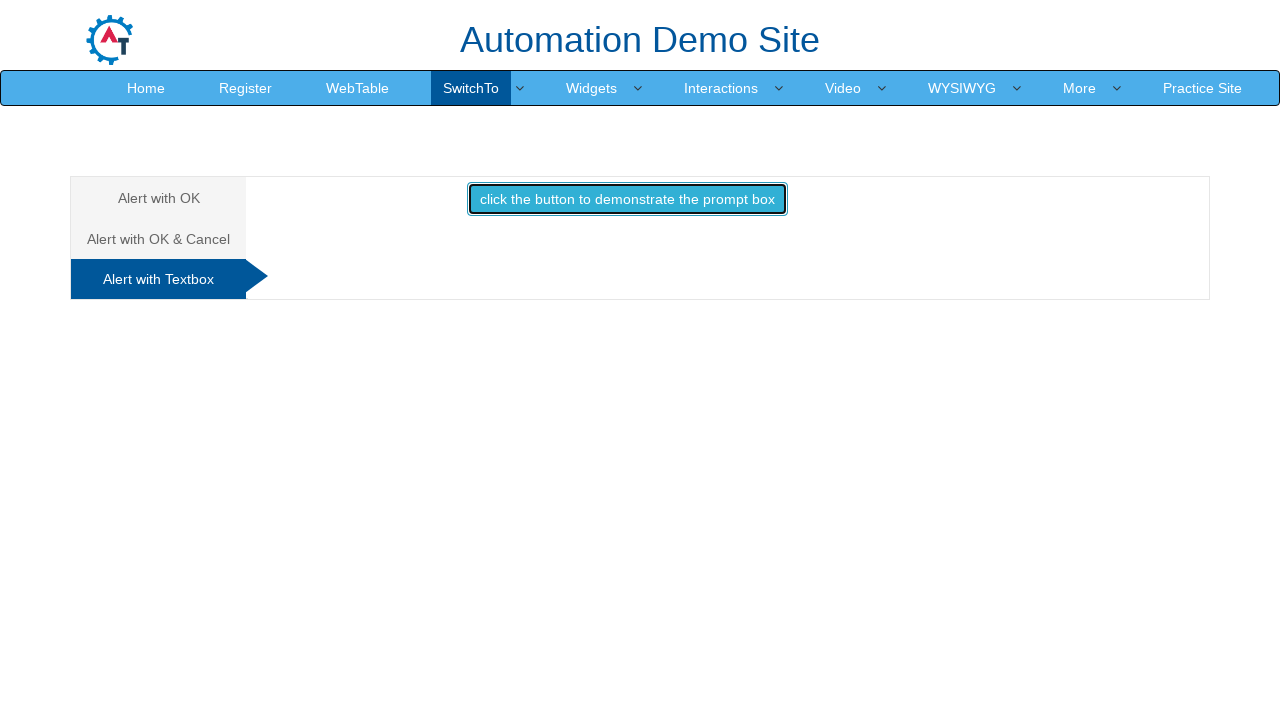

Clicked on third alert option again (prompt dialog) at (158, 279) on xpath=//ul[@class='nav nav-tabs nav-stacked']/li/a >> nth=2
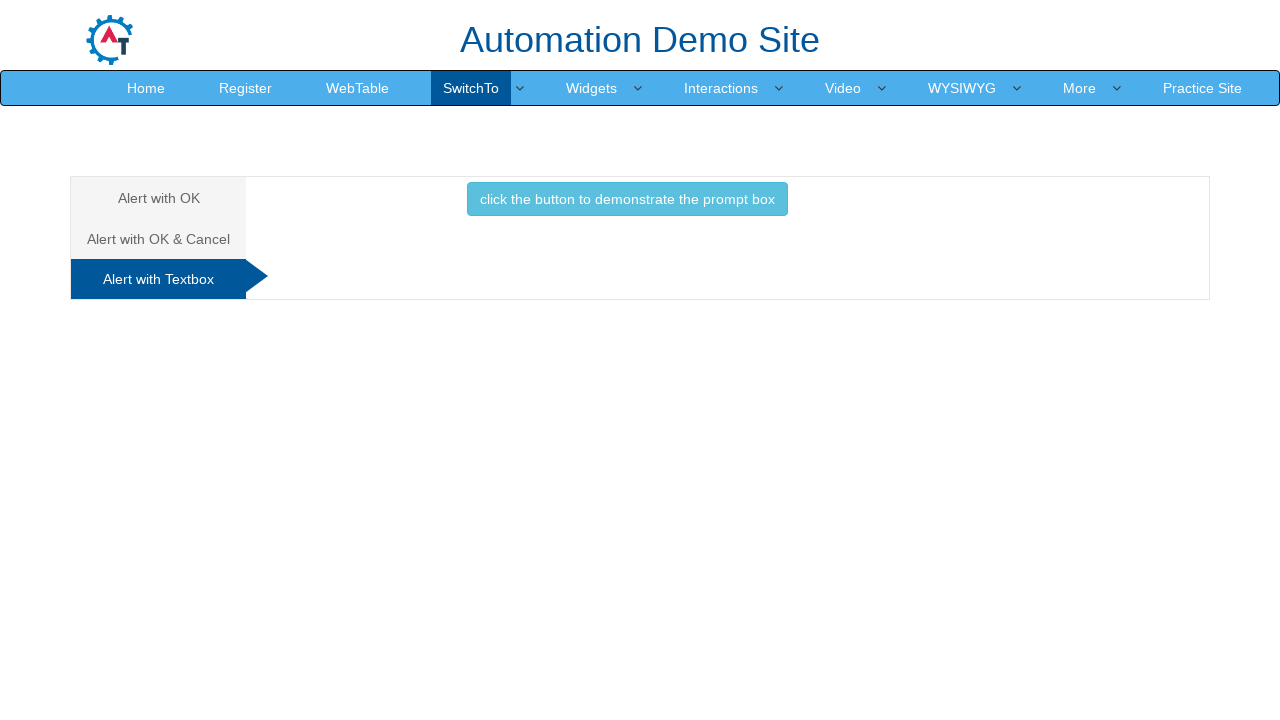

Clicked button to trigger prompt dialog again at (627, 199) on xpath=//button[@onclick='promptbox()']
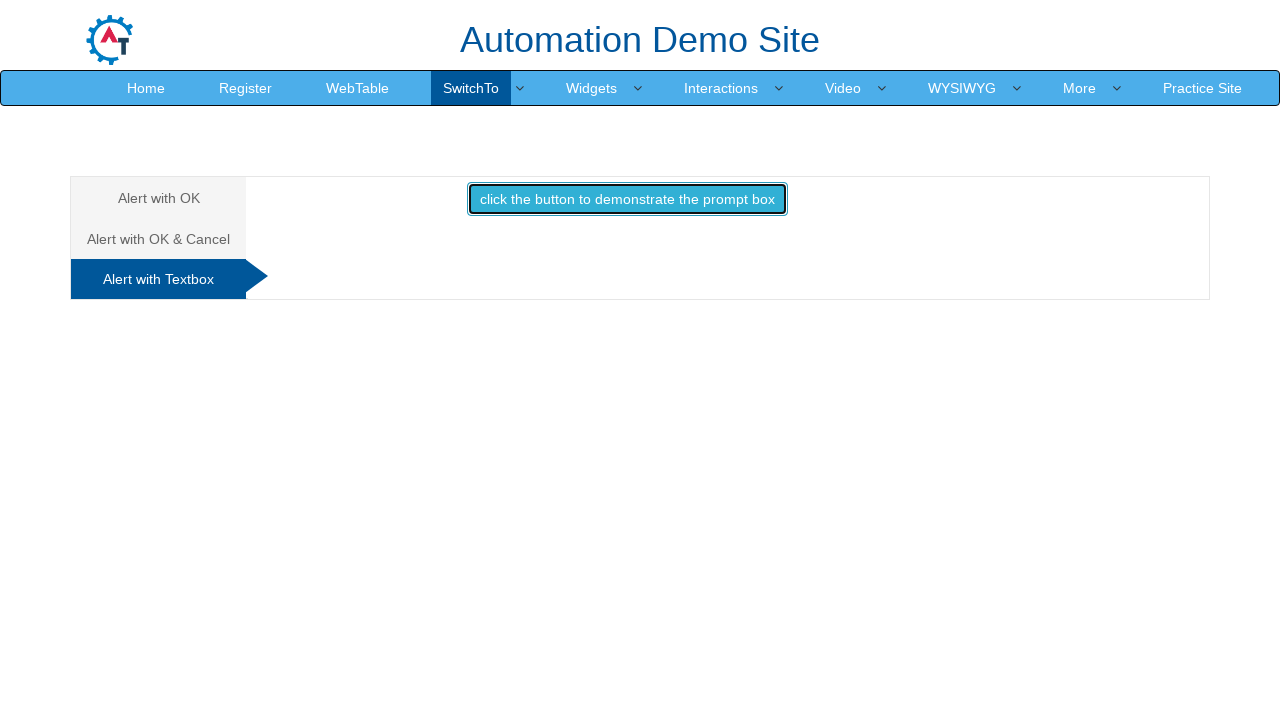

Set up dialog handler to enter text 'Livin la vida loca' in prompt dialog
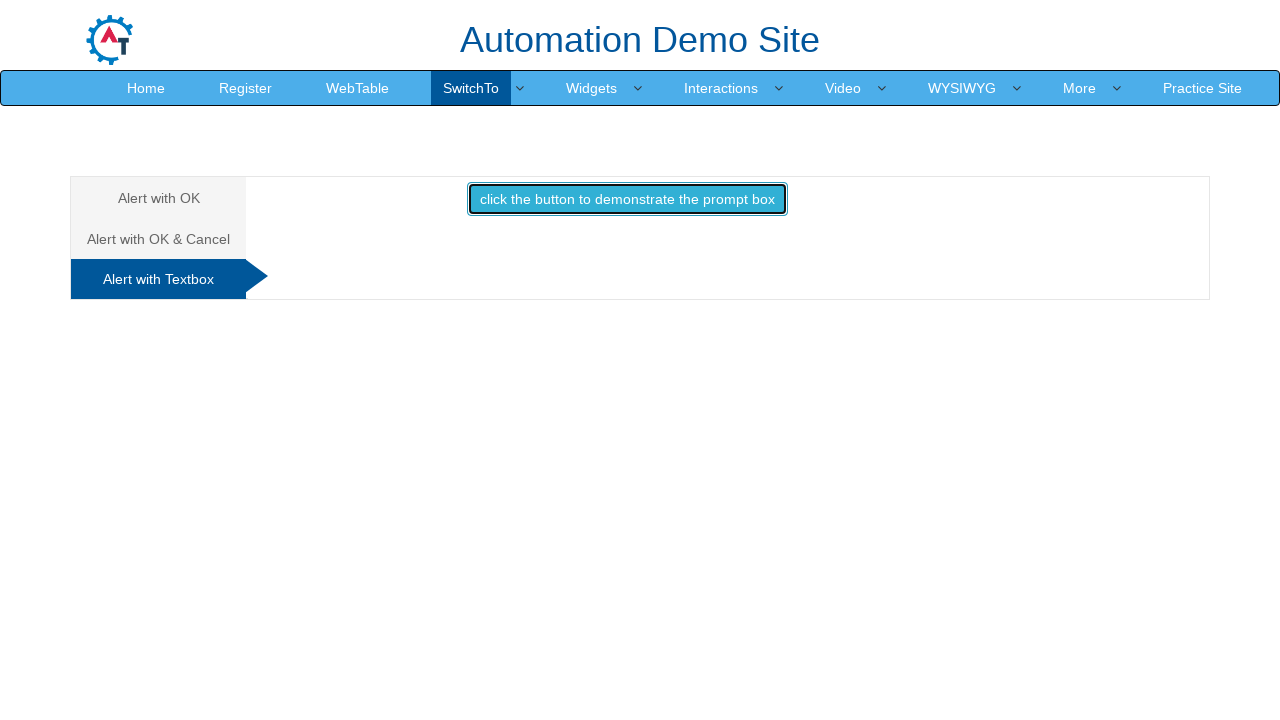

Waited for prompt dialog to be submitted with different text input
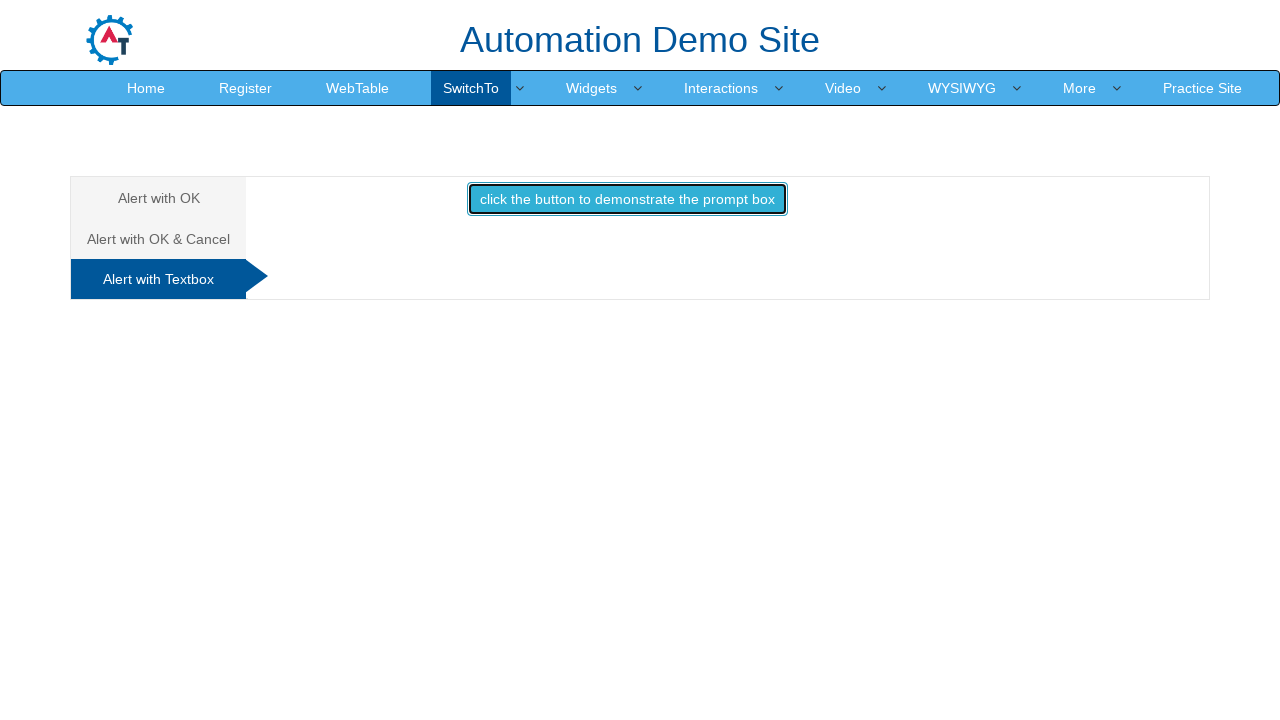

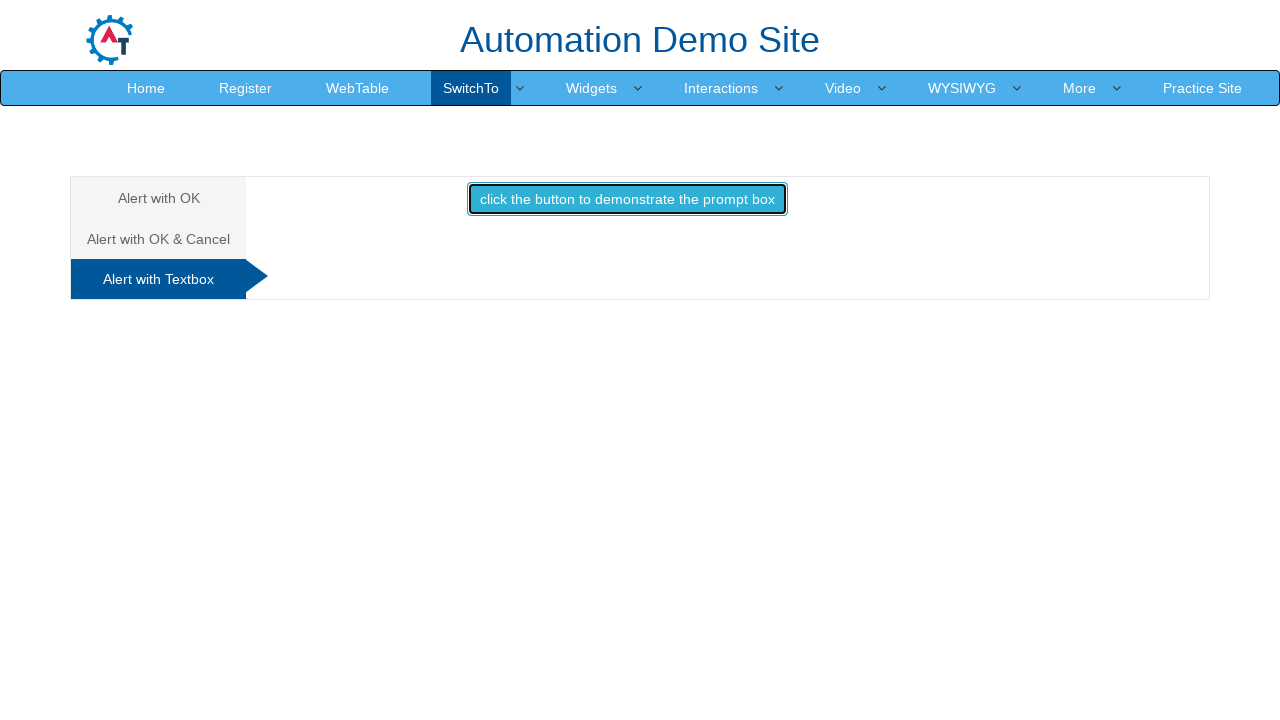